Tests a web table by selecting multiple users via checkboxes and retrieving their details from table rows

Starting URL: https://selectorshub.com/xpath-practice-page/

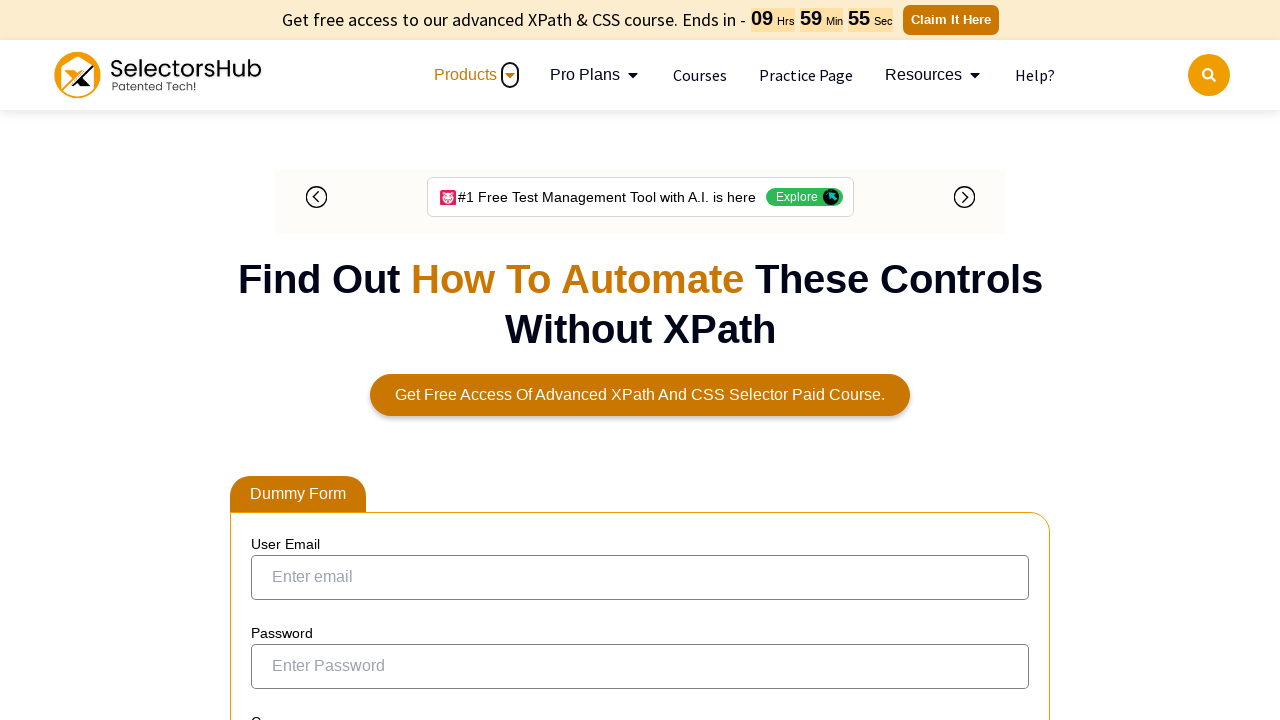

Selected Jordan.Mathews checkbox at (274, 352) on xpath=//a[text()='Jordan.Mathews']/ancestor::tr/td/input[@type='checkbox']
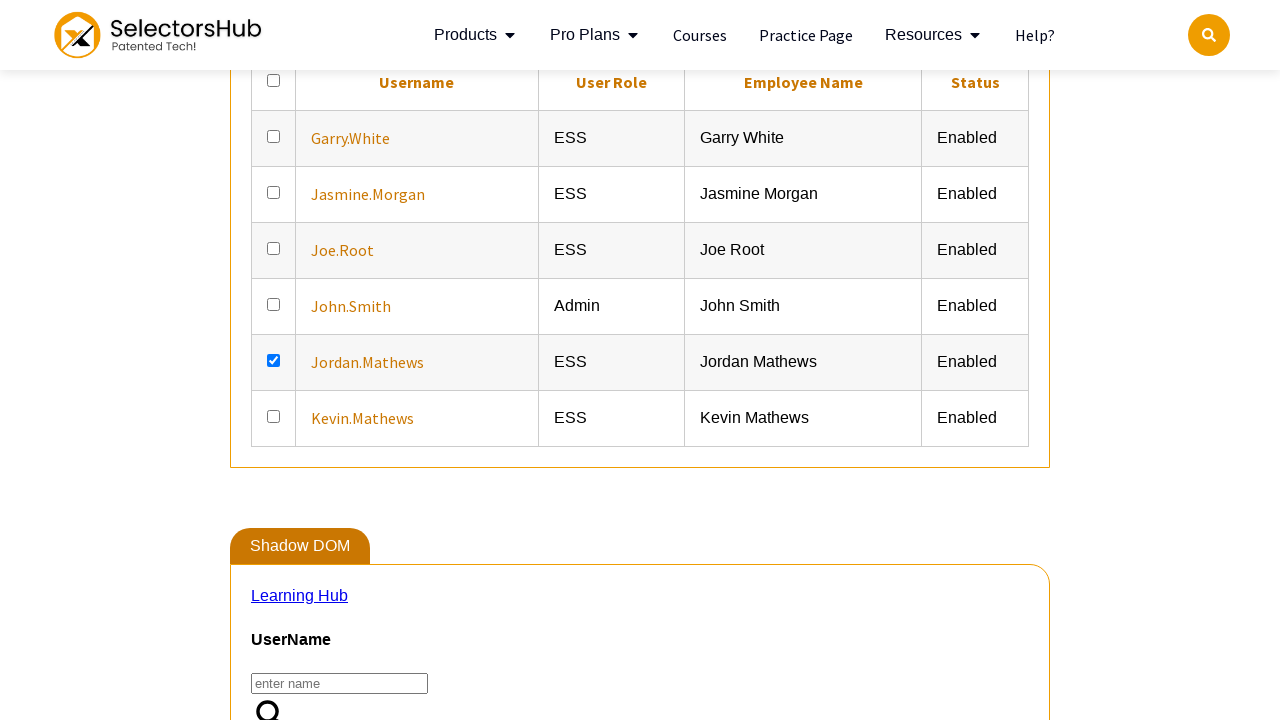

Selected Joe.Root checkbox at (274, 248) on xpath=//a[text()='Joe.Root']/ancestor::tr/td/input[@type='checkbox']
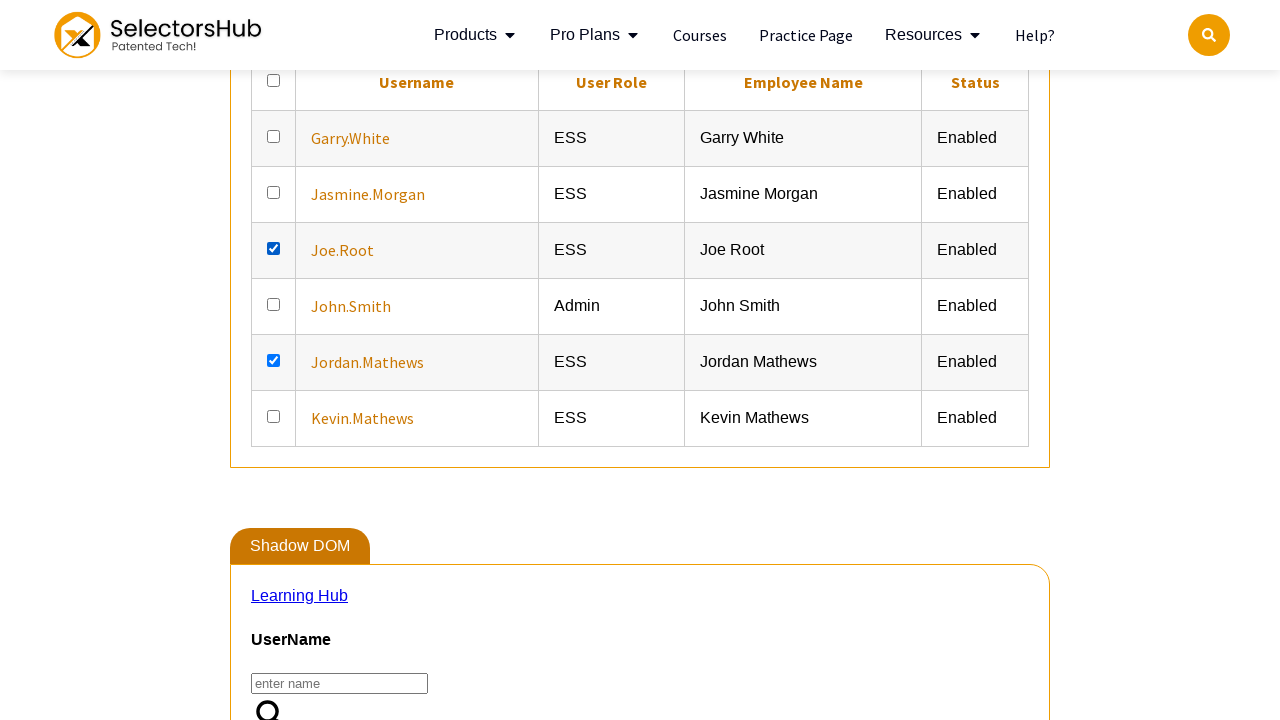

Verified Jordan.Mathews user details are present in table
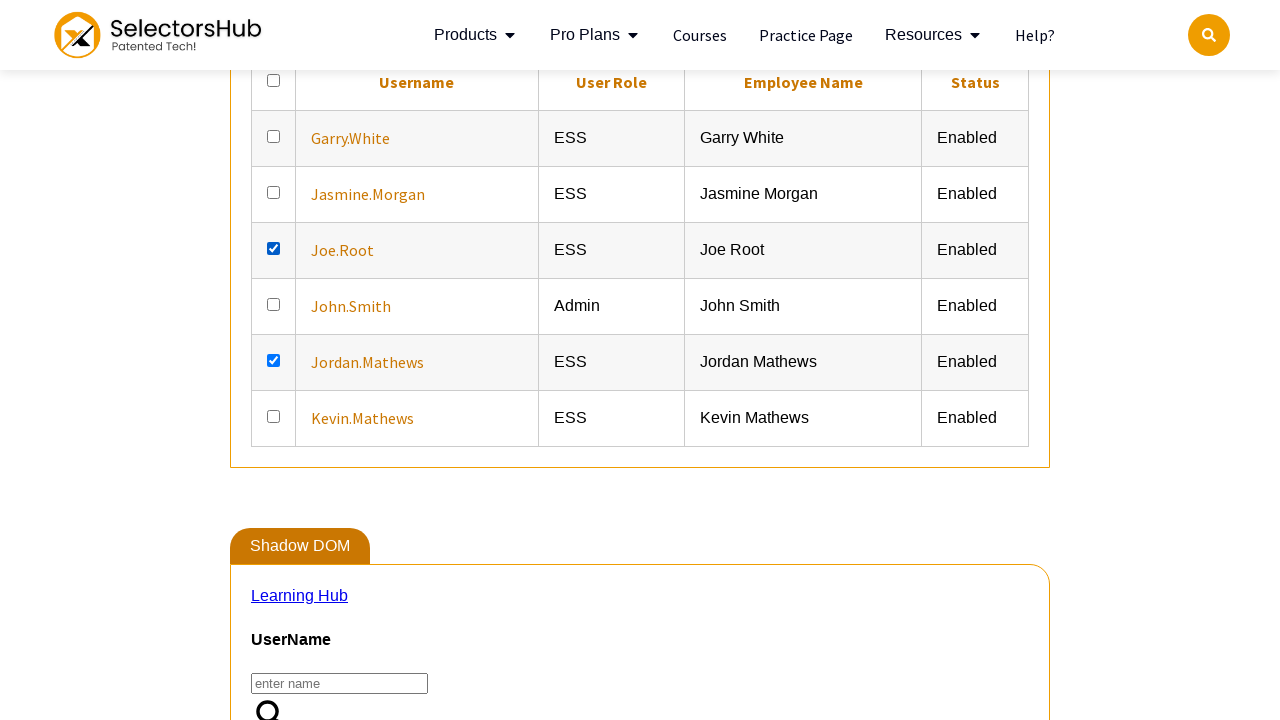

Verified Joe.Root user details are present in table
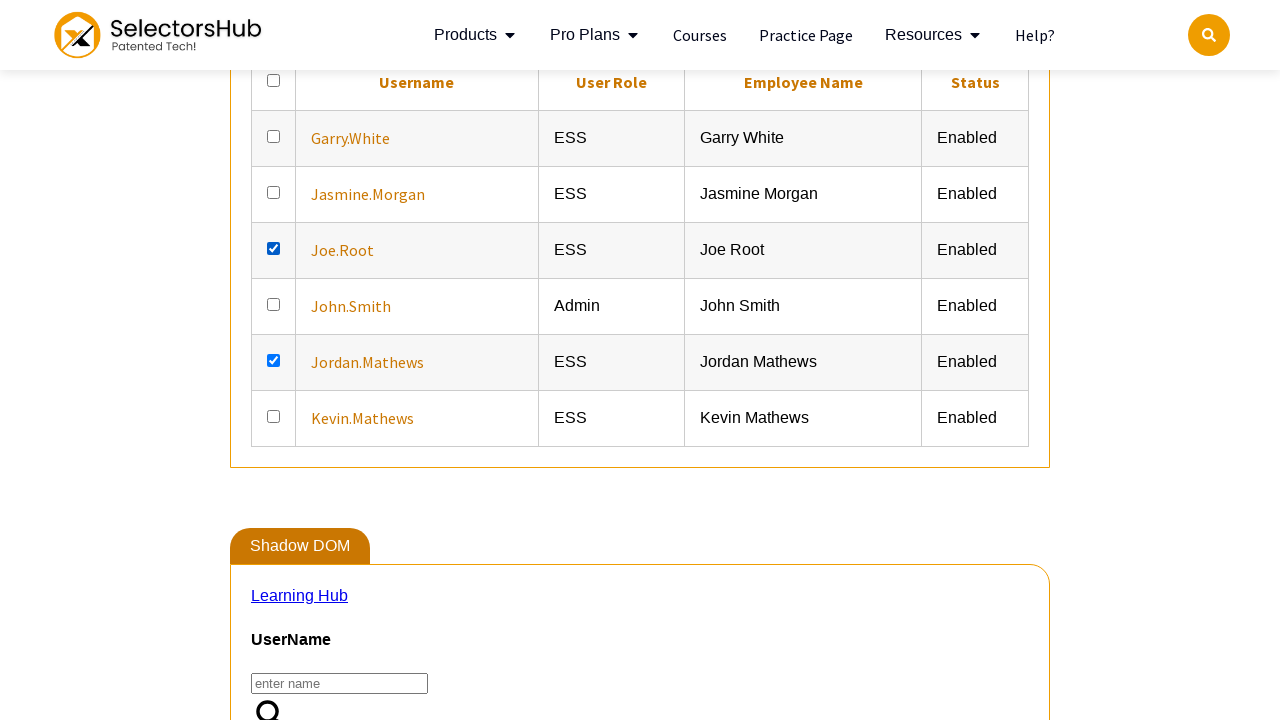

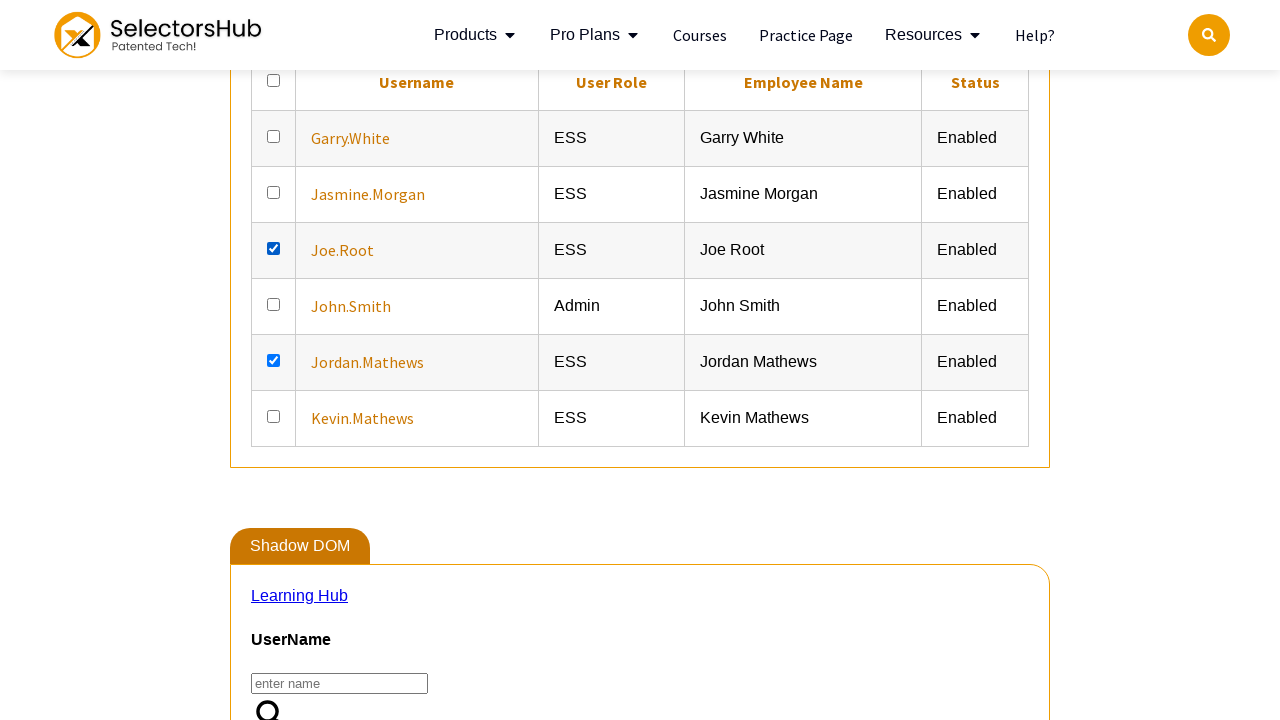